Fills out a CD case creation form with artist name, album name, and a tracklist, then selects options and submits the form to generate a printable CD case.

Starting URL: http://www.papercdcase.com/index.php

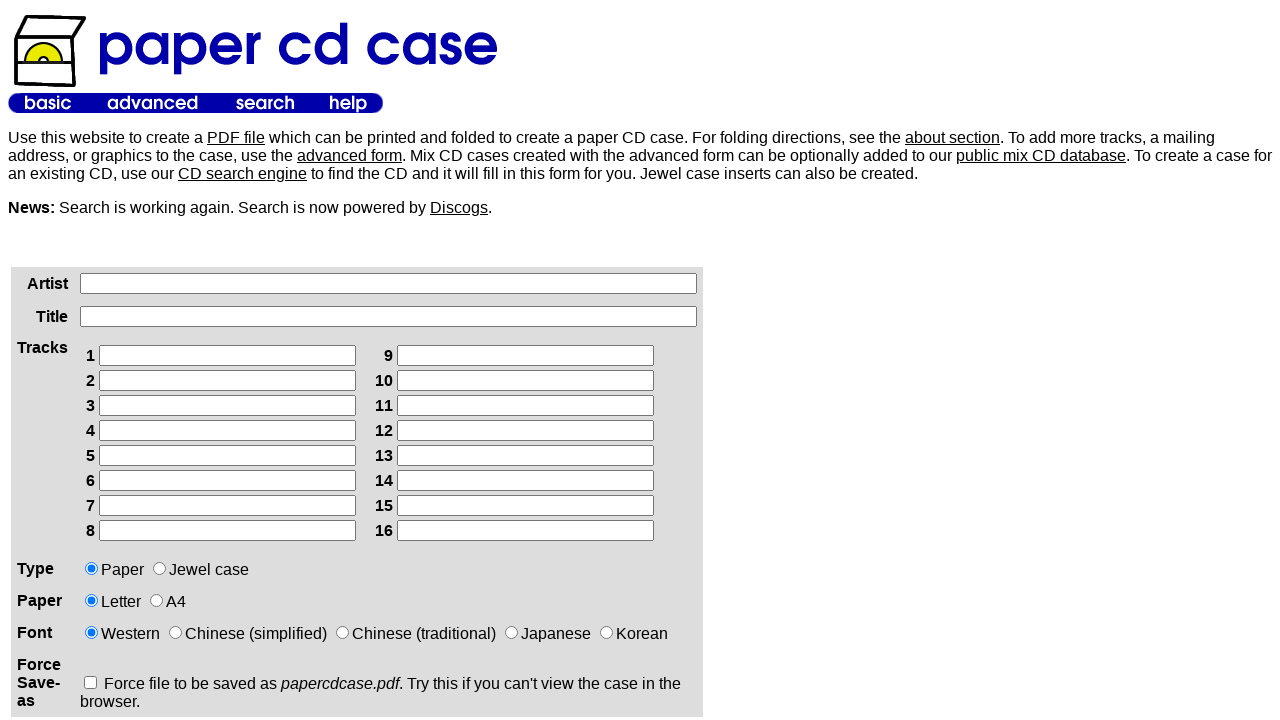

Filled artist name field with 'Perturbator' on xpath=/html/body/table[2]/tbody/tr/td[1]/div/form/table/tbody/tr[1]/td[2]/input
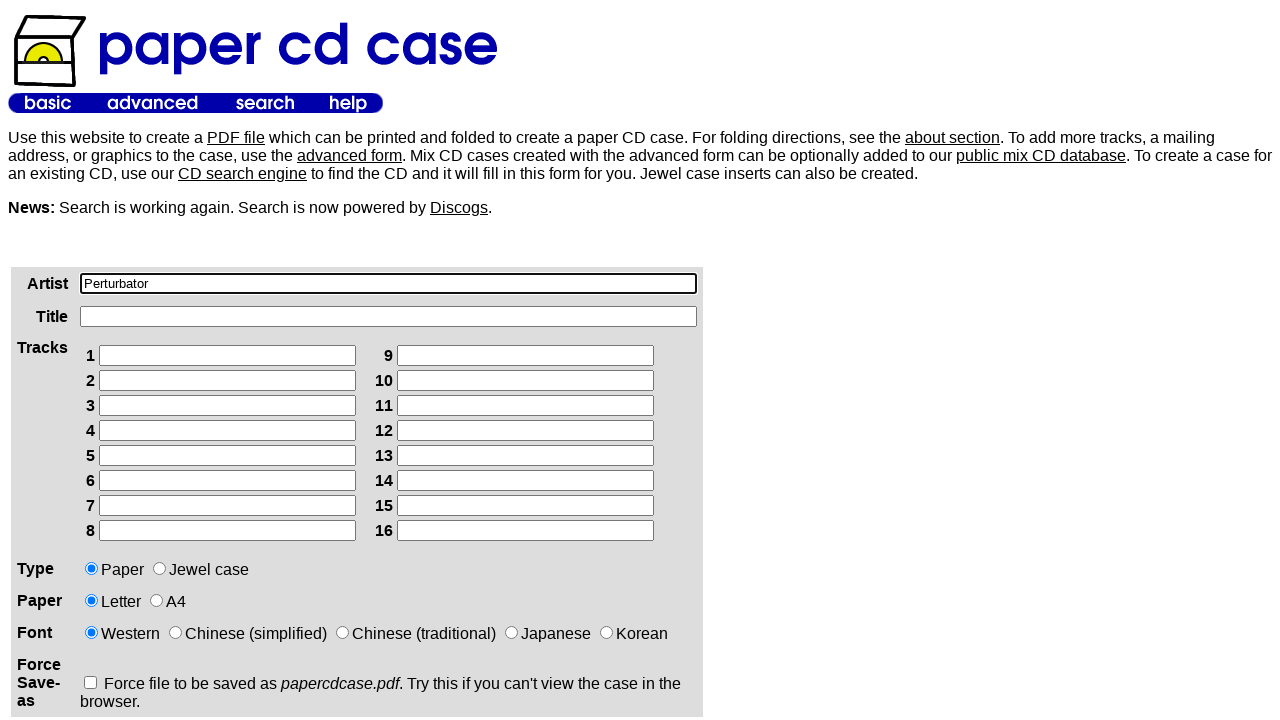

Filled album name field with 'I Am The Night' on xpath=/html/body/table[2]/tbody/tr/td[1]/div/form/table/tbody/tr[2]/td[2]/input
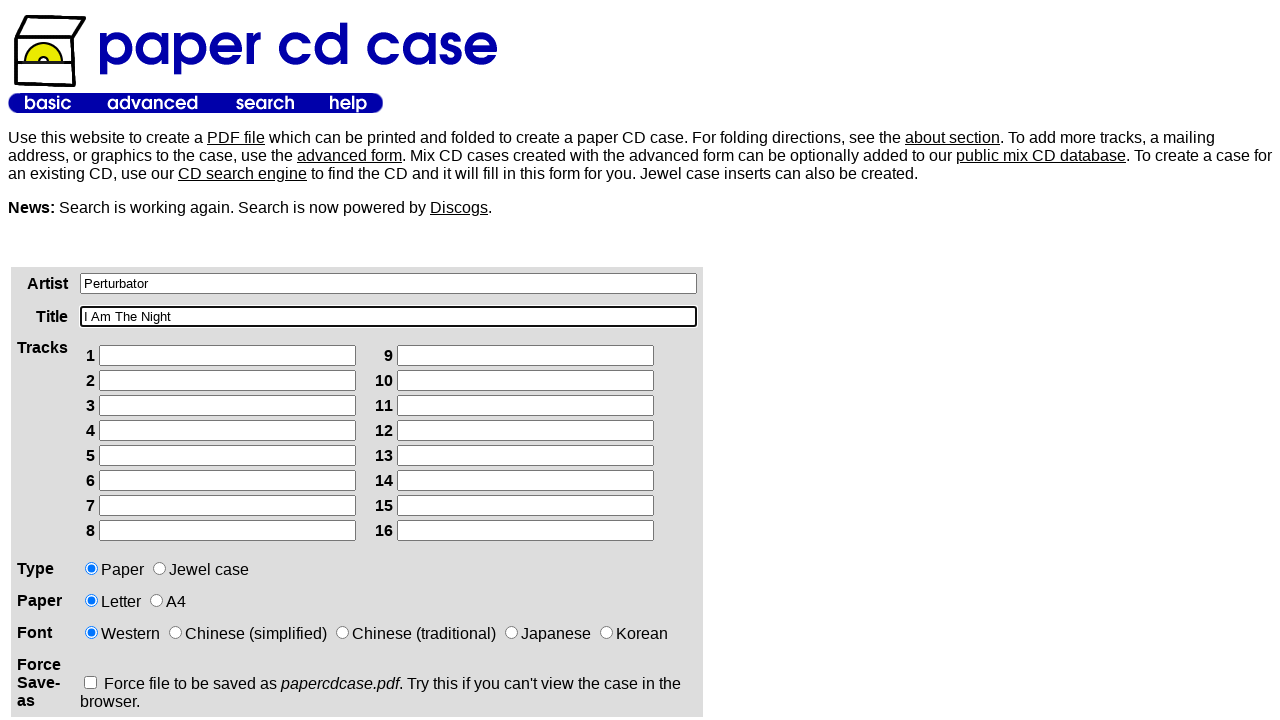

Filled track 1 with 'The New Black' on xpath=/html/body/table[2]/tbody/tr/td[1]/div/form/table/tbody/tr[3]/td[2]/table/
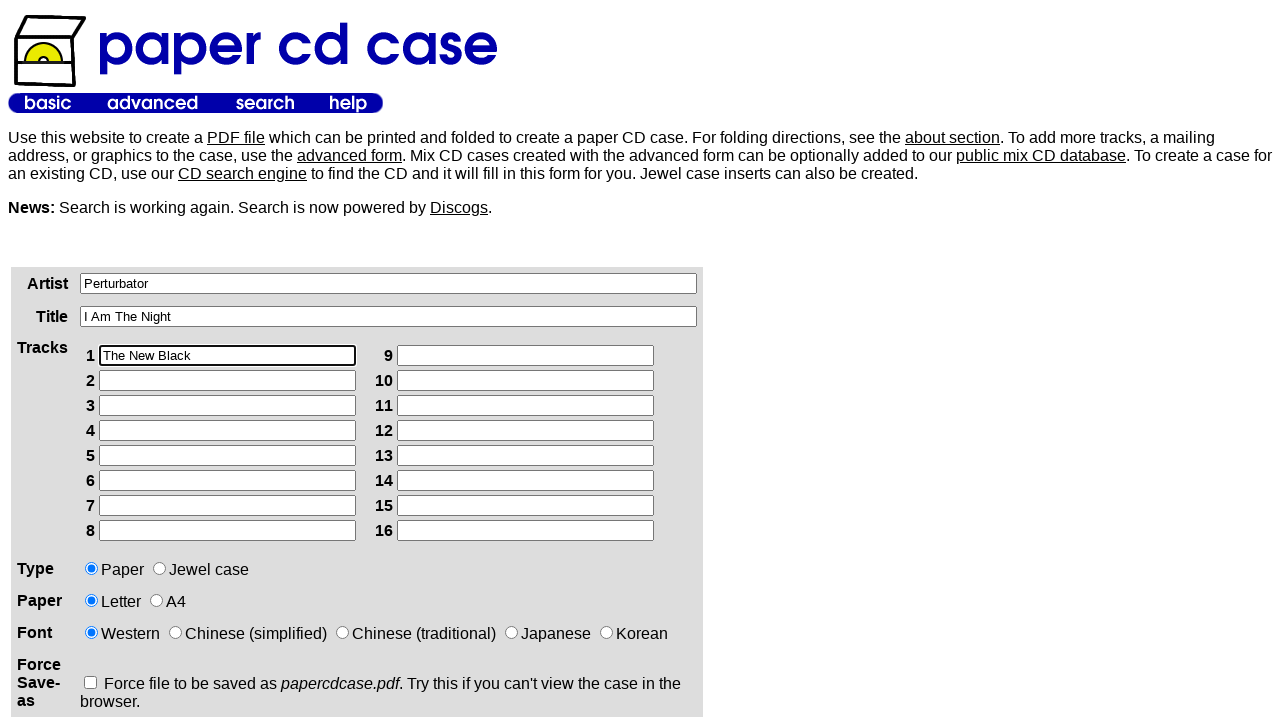

Filled track 2 with 'Retrogenesis' on xpath=/html/body/table[2]/tbody/tr/td[1]/div/form/table/tbody/tr[3]/td[2]/table/
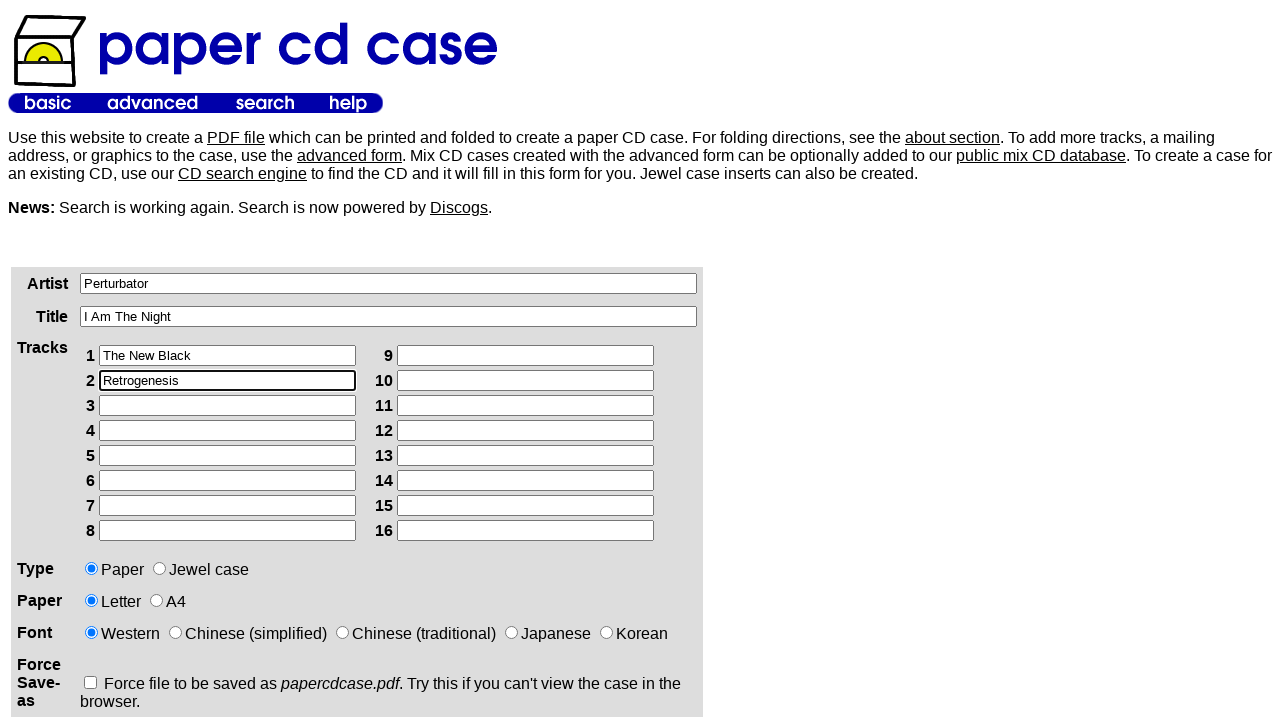

Filled track 3 with 'Naked Tongues' on xpath=/html/body/table[2]/tbody/tr/td[1]/div/form/table/tbody/tr[3]/td[2]/table/
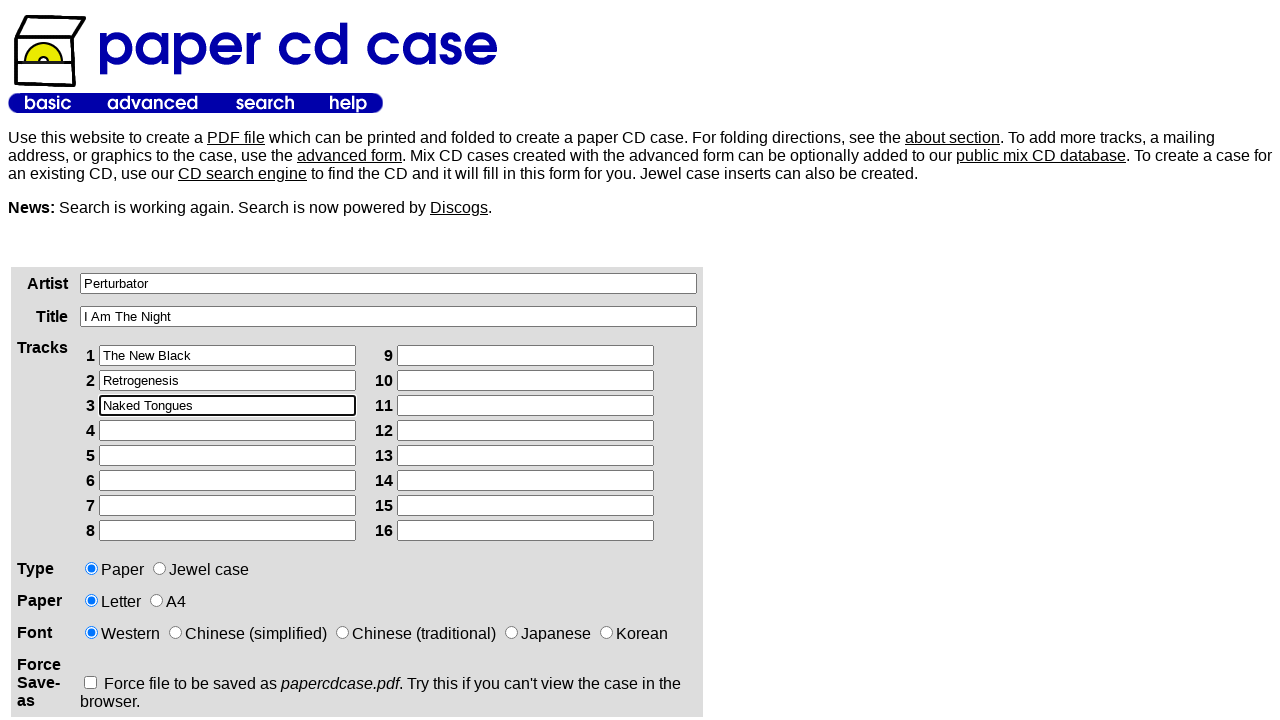

Filled track 4 with 'Nexus Six / Interlude' on xpath=/html/body/table[2]/tbody/tr/td[1]/div/form/table/tbody/tr[3]/td[2]/table/
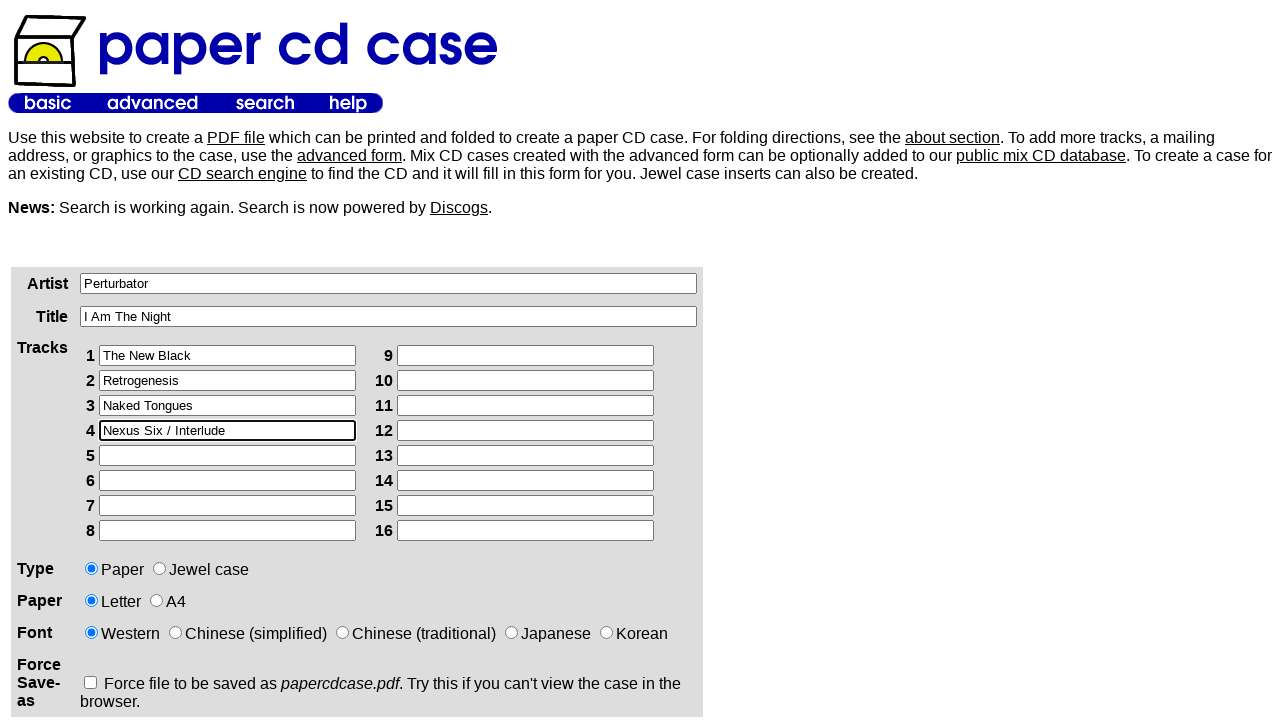

Filled track 5 with 'Technoir' on xpath=/html/body/table[2]/tbody/tr/td[1]/div/form/table/tbody/tr[3]/td[2]/table/
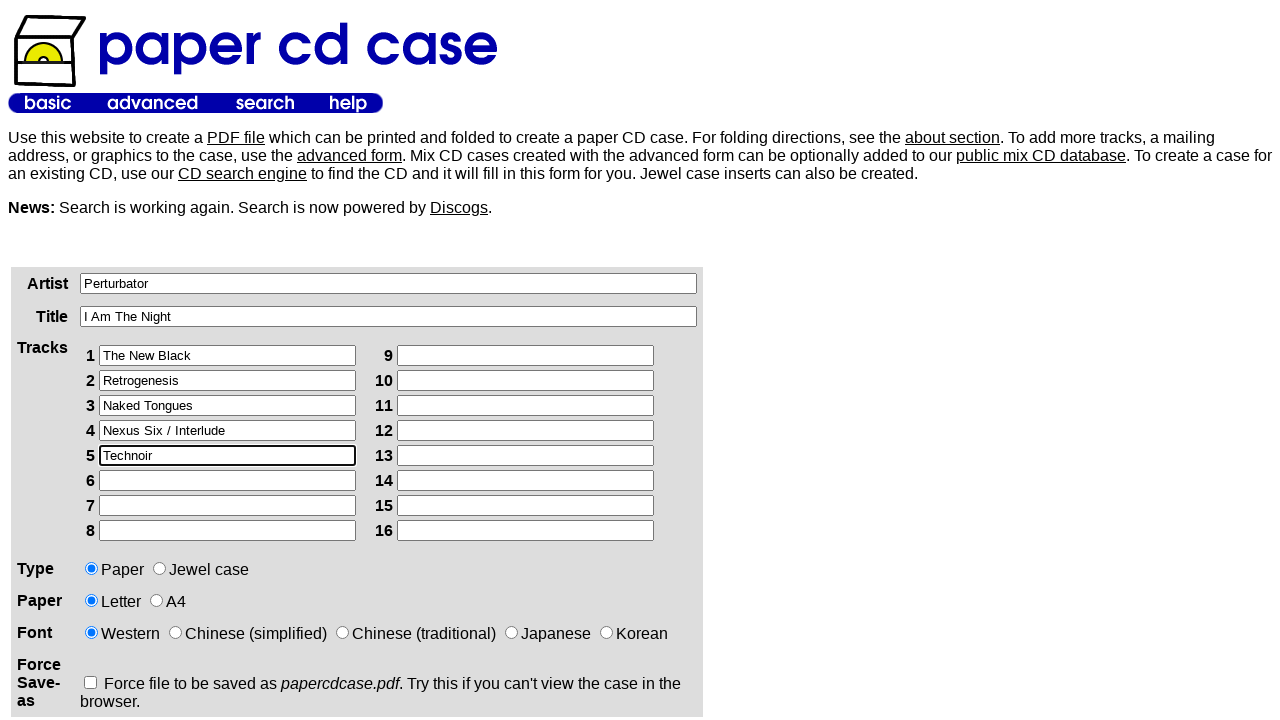

Filled track 6 with 'Desire' on xpath=/html/body/table[2]/tbody/tr/td[1]/div/form/table/tbody/tr[3]/td[2]/table/
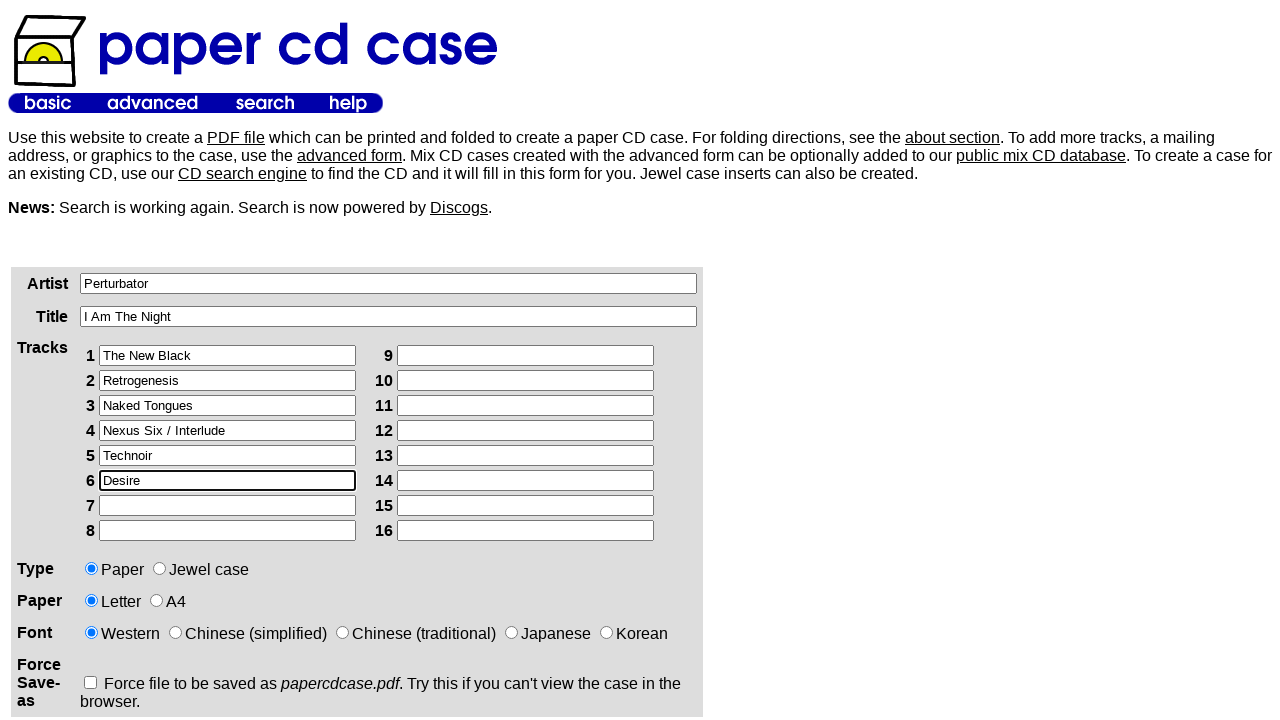

Filled track 7 with 'Deviance' on xpath=/html/body/table[2]/tbody/tr/td[1]/div/form/table/tbody/tr[3]/td[2]/table/
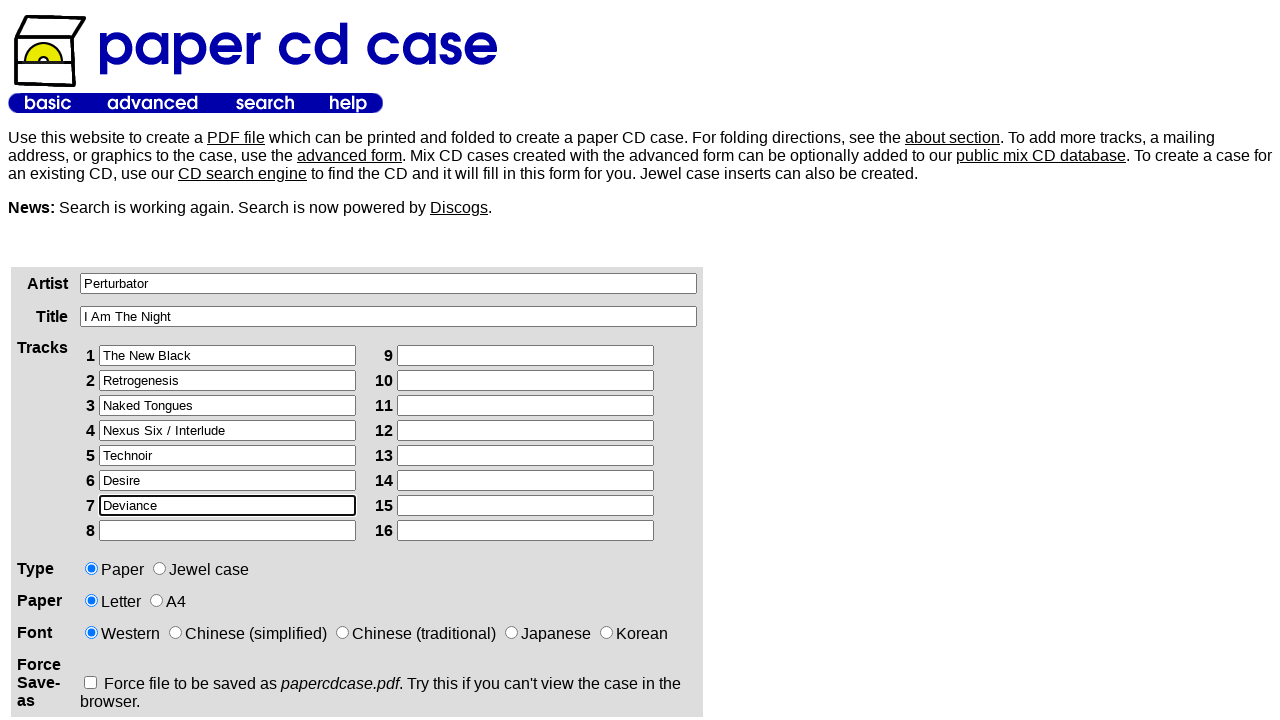

Filled track 8 with 'Raining Steel' on xpath=/html/body/table[2]/tbody/tr/td[1]/div/form/table/tbody/tr[3]/td[2]/table/
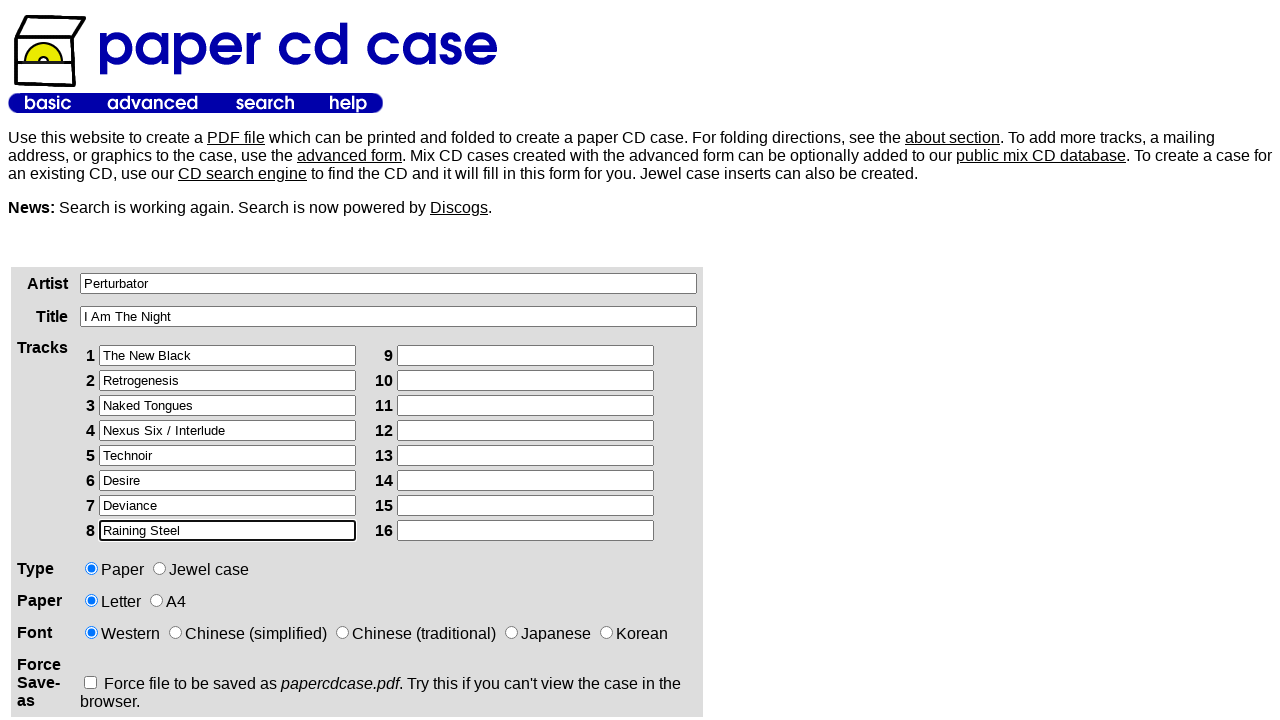

Filled track 9 with 'Ghost Dancers Slay Together' on xpath=/html/body/table[2]/tbody/tr/td[1]/div/form/table/tbody/tr[3]/td[2]/table/
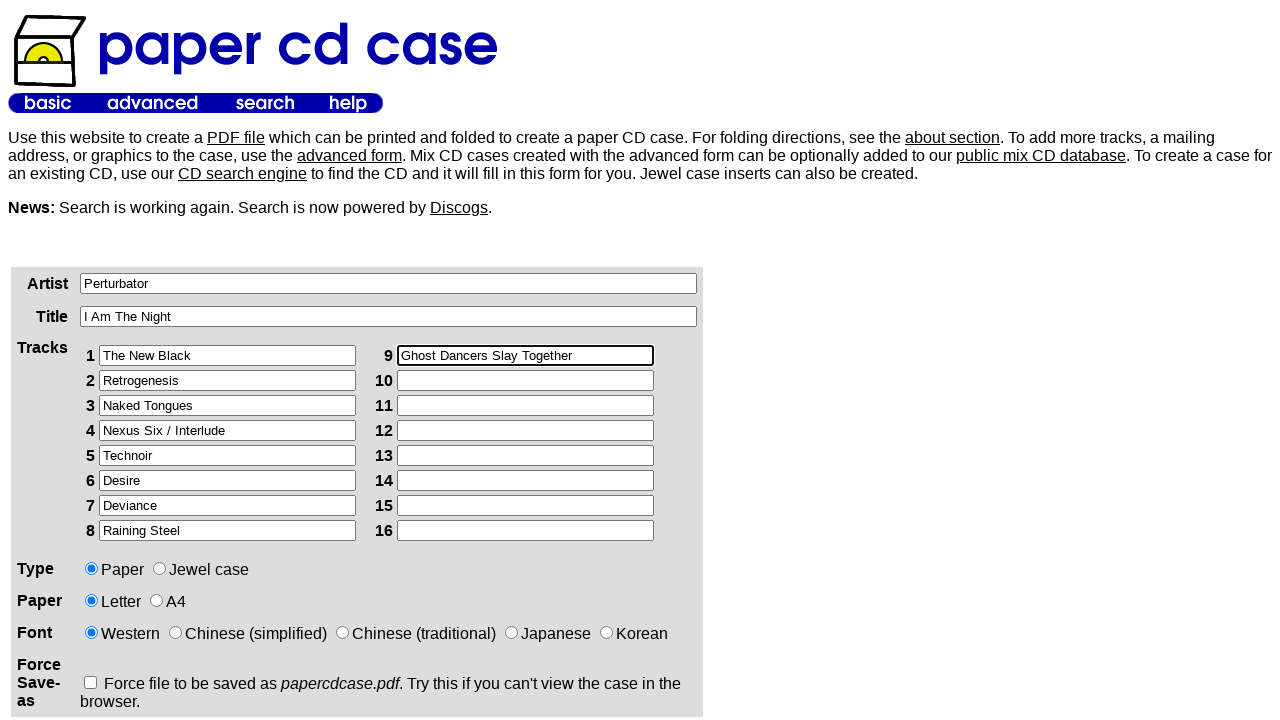

Filled track 10 with 'The Price of Failure' on xpath=/html/body/table[2]/tbody/tr/td[1]/div/form/table/tbody/tr[3]/td[2]/table/
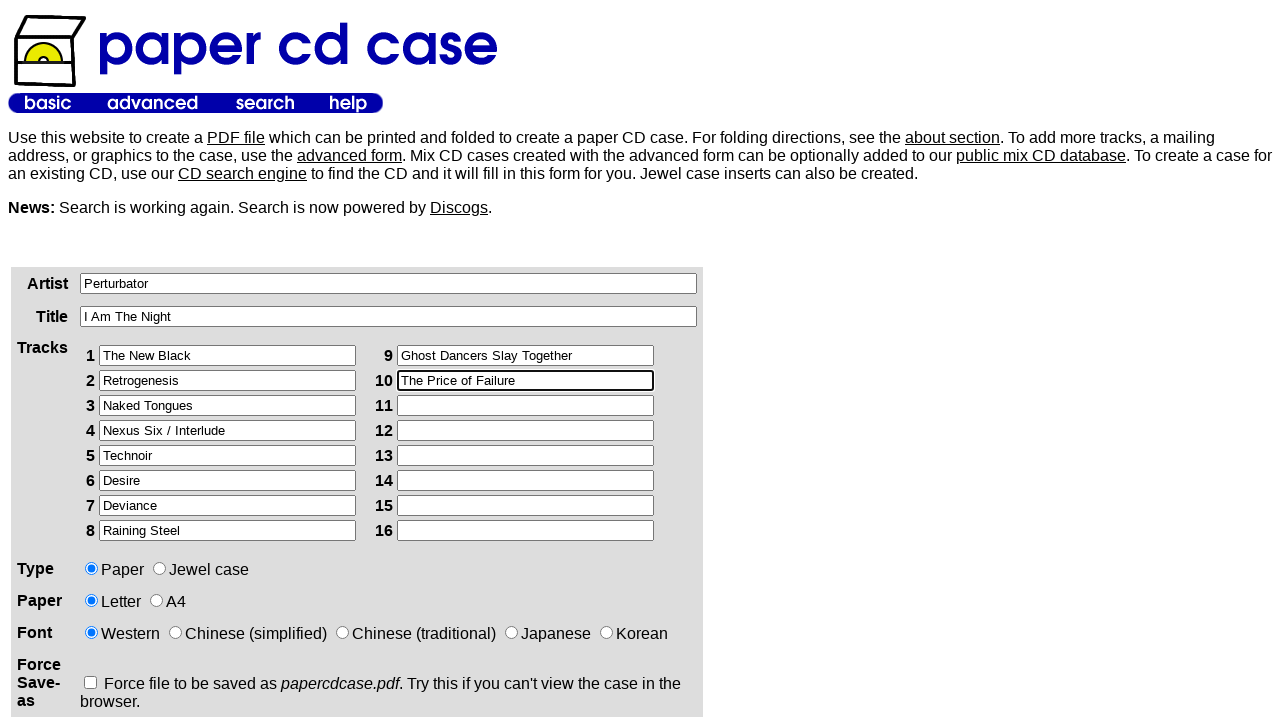

Selected first form option at (160, 568) on xpath=/html/body/table[2]/tbody/tr/td[1]/div/form/table/tbody/tr[4]/td[2]/input[
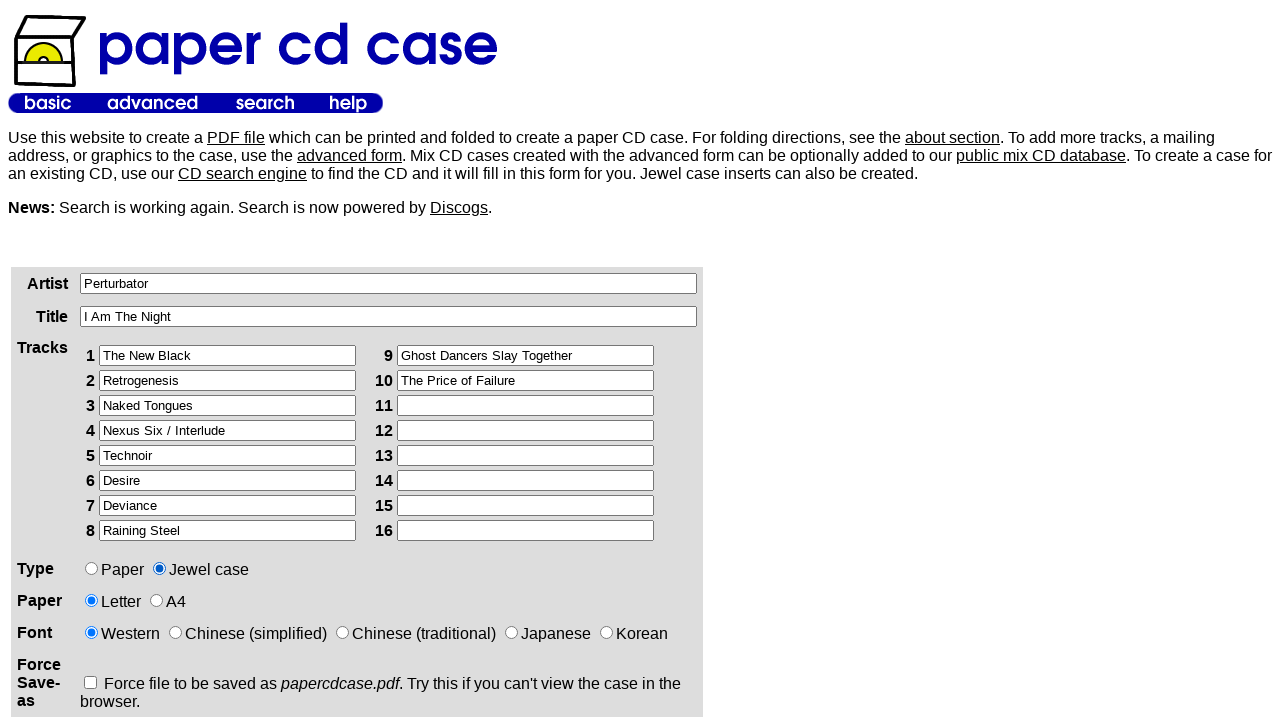

Selected second form option at (156, 600) on xpath=/html/body/table[2]/tbody/tr/td[1]/div/form/table/tbody/tr[5]/td[2]/input[
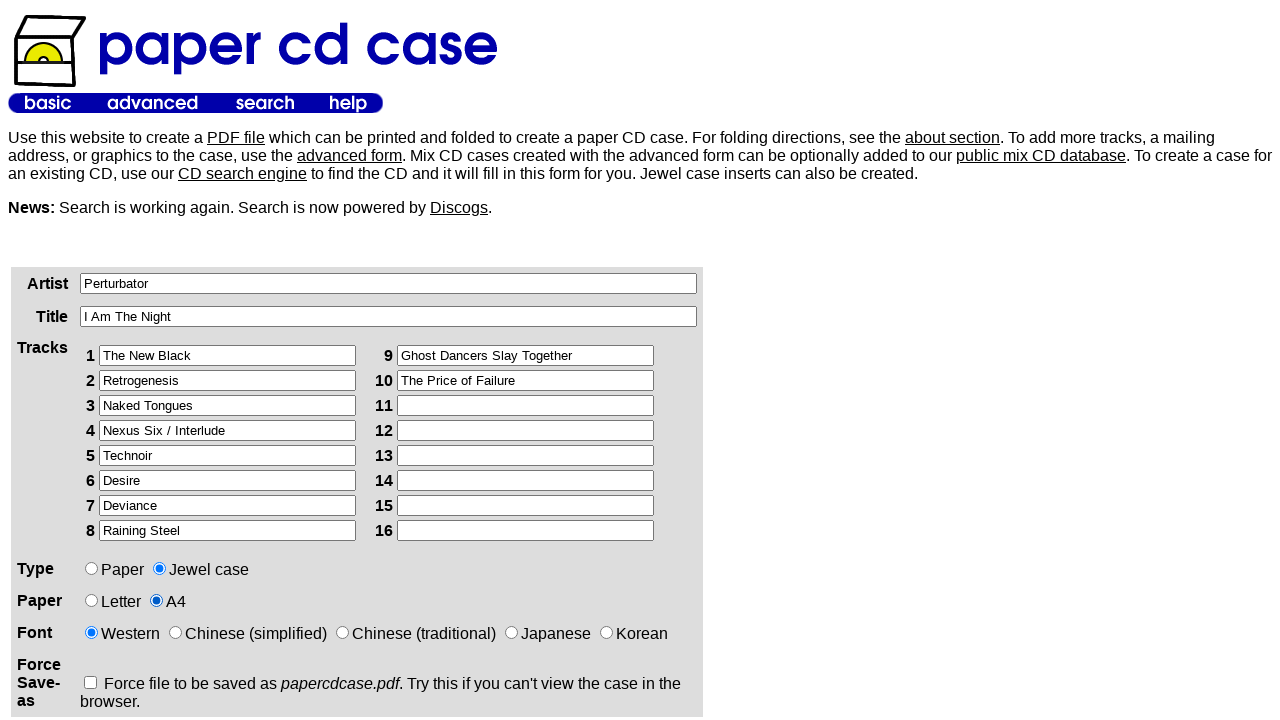

Selected third form option at (90, 682) on xpath=/html/body/table[2]/tbody/tr/td[1]/div/form/table/tbody/tr[7]/td[2]/input
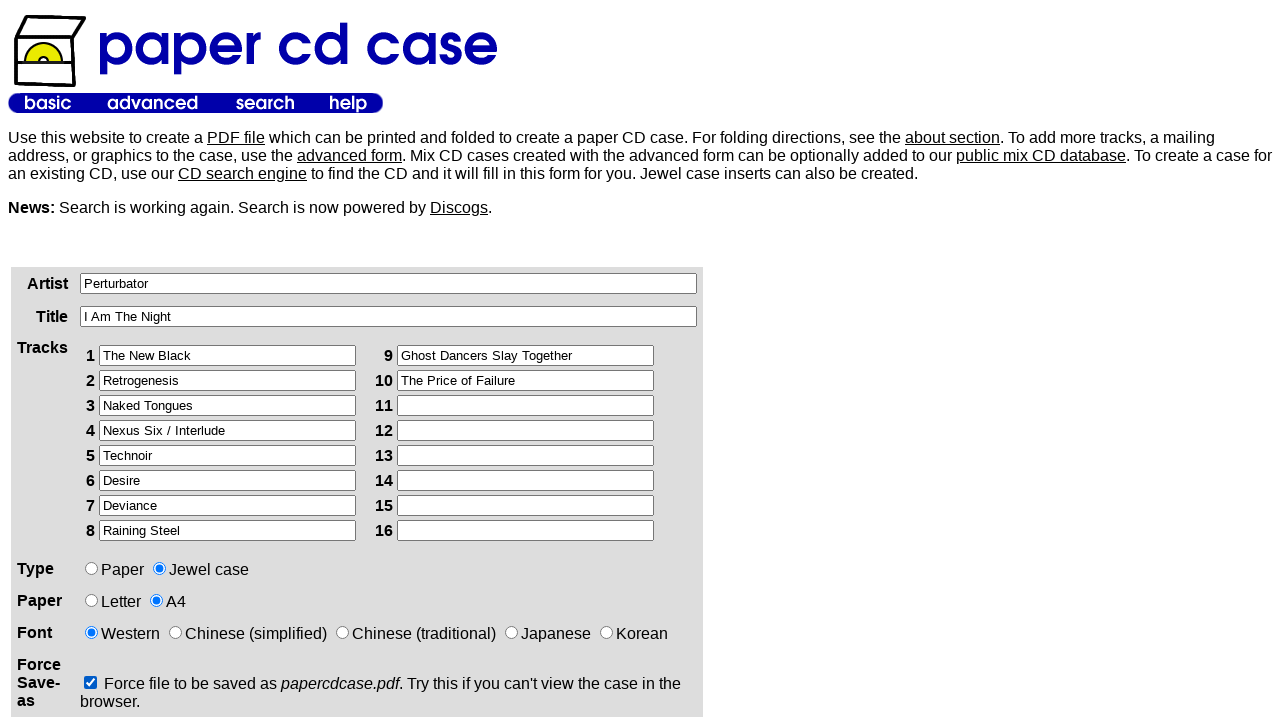

Submitted CD case creation form at (125, 360) on xpath=/html/body/table[2]/tbody/tr/td[1]/div/form/p/input
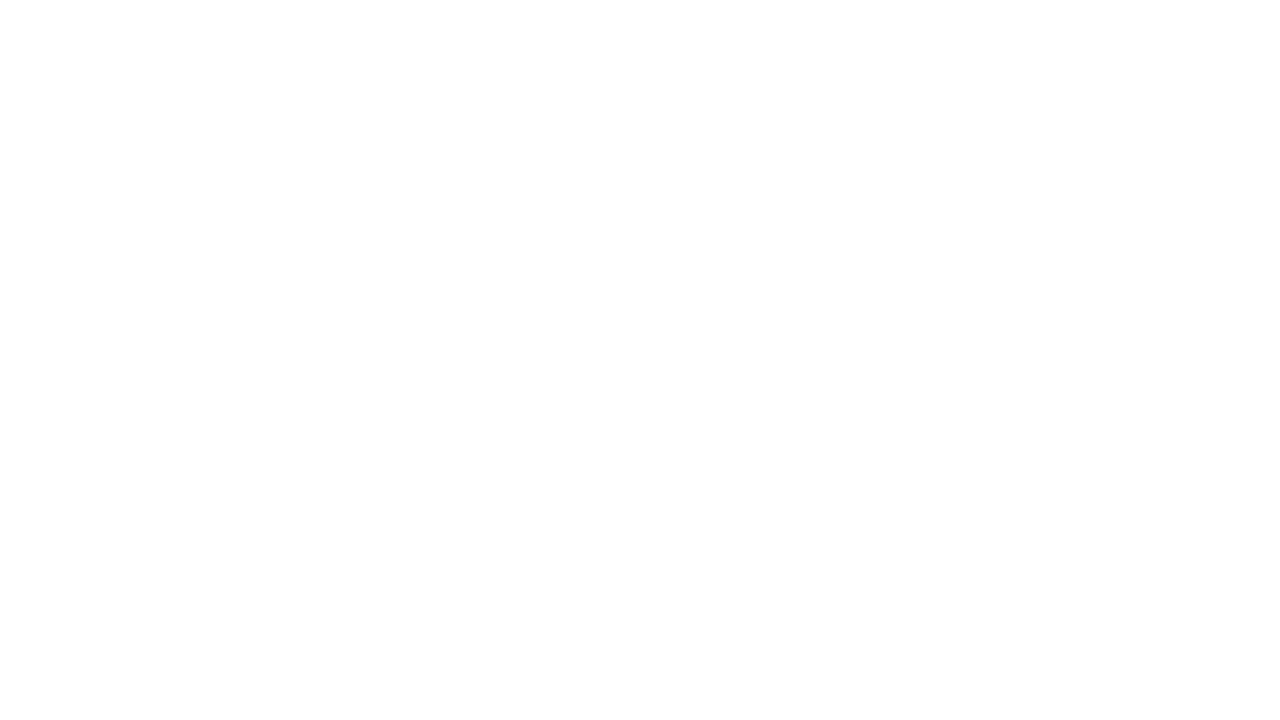

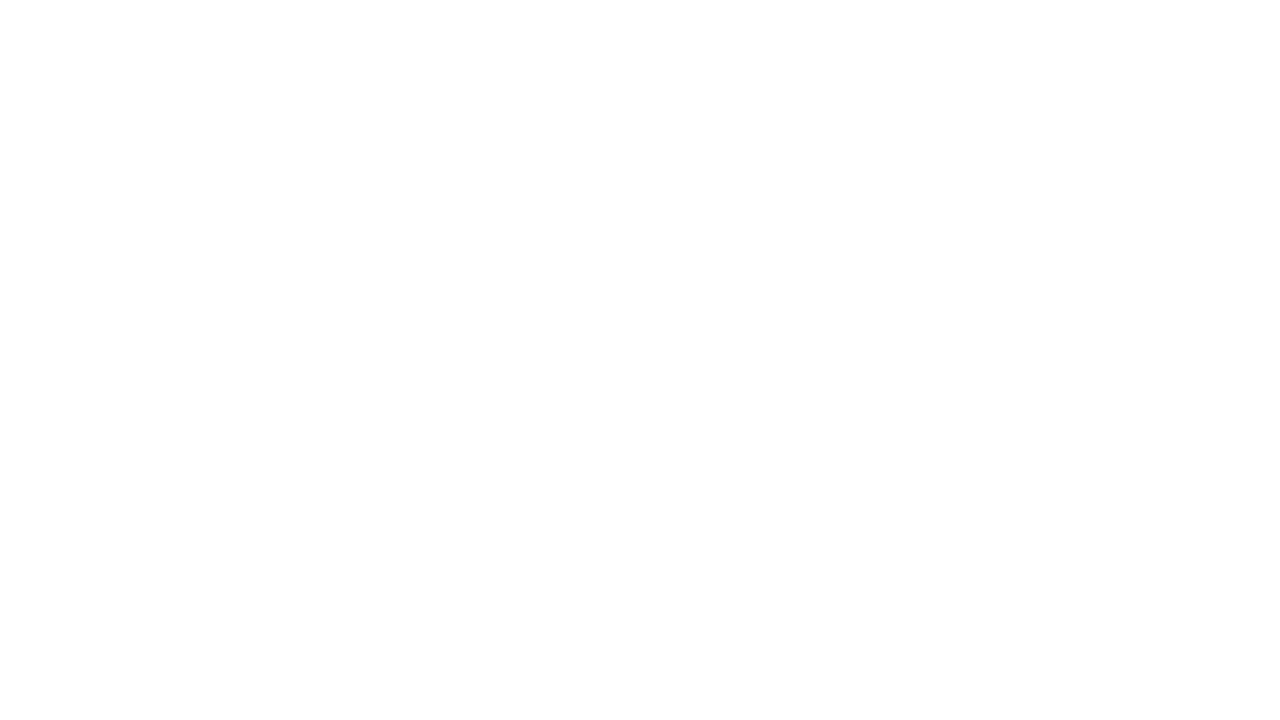